Navigates to a page, clicks a link with a mathematically calculated text value, then fills out a form with personal information (first name, last name, city, country) and submits it.

Starting URL: http://suninjuly.github.io/find_link_text

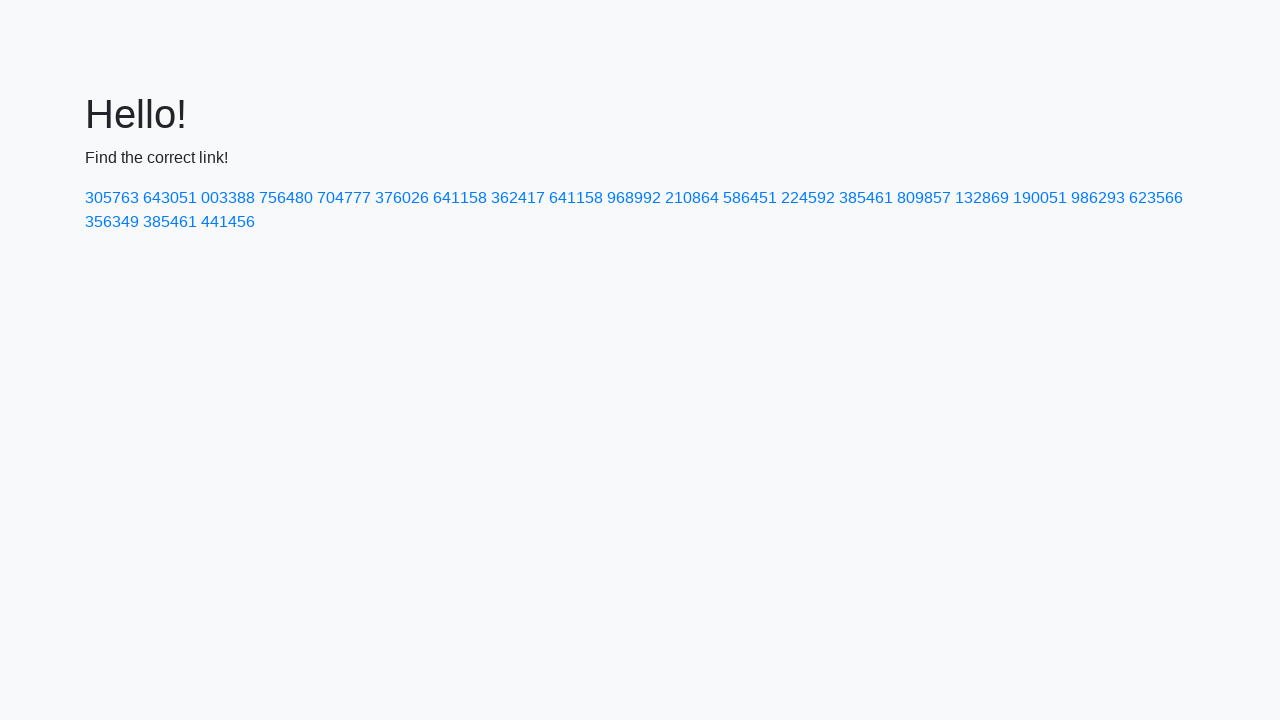

Clicked link with mathematically calculated text value '224592' at (808, 198) on a:text-is('224592')
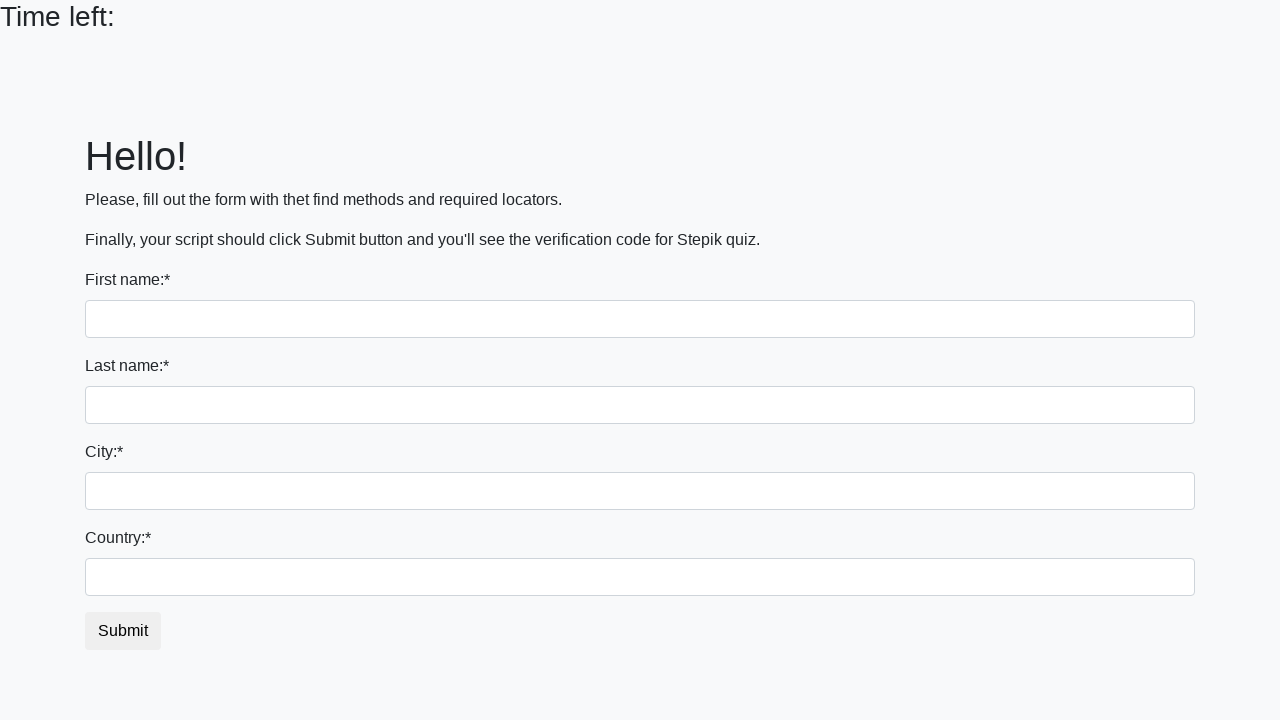

Filled first name field with 'David' on input:first-of-type
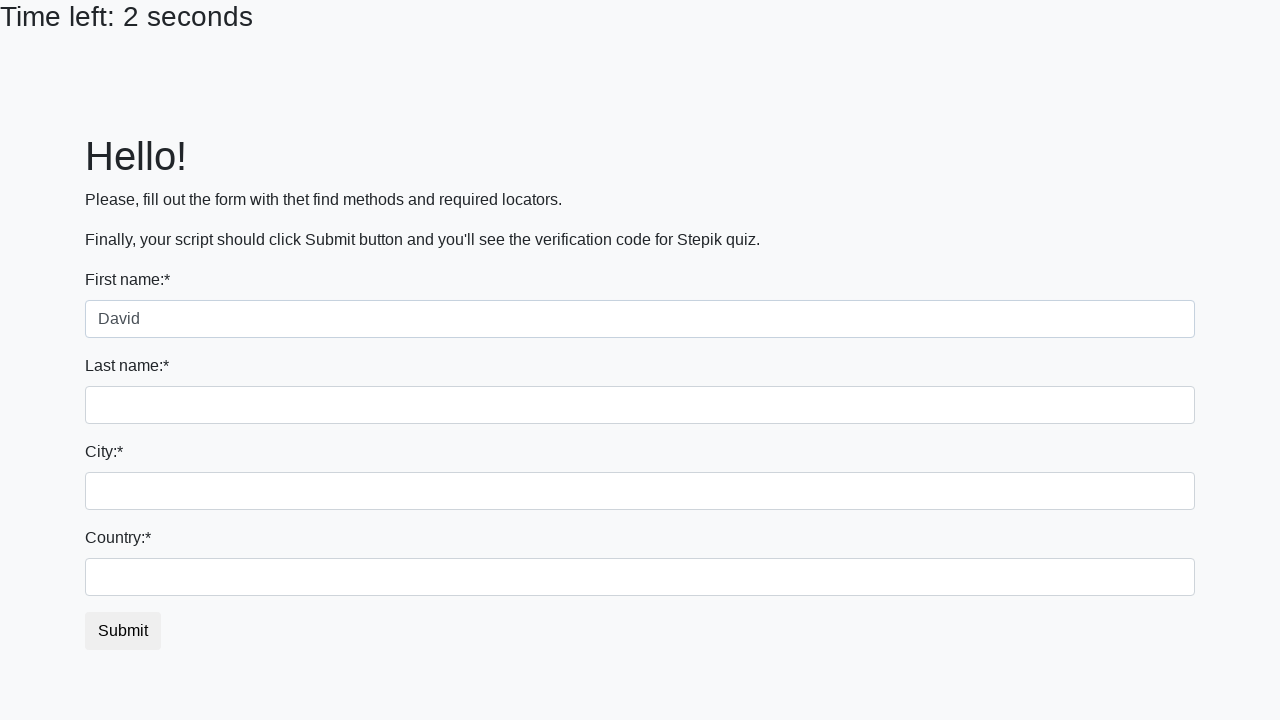

Filled last name field with 'Pasternak' on input[name='last_name']
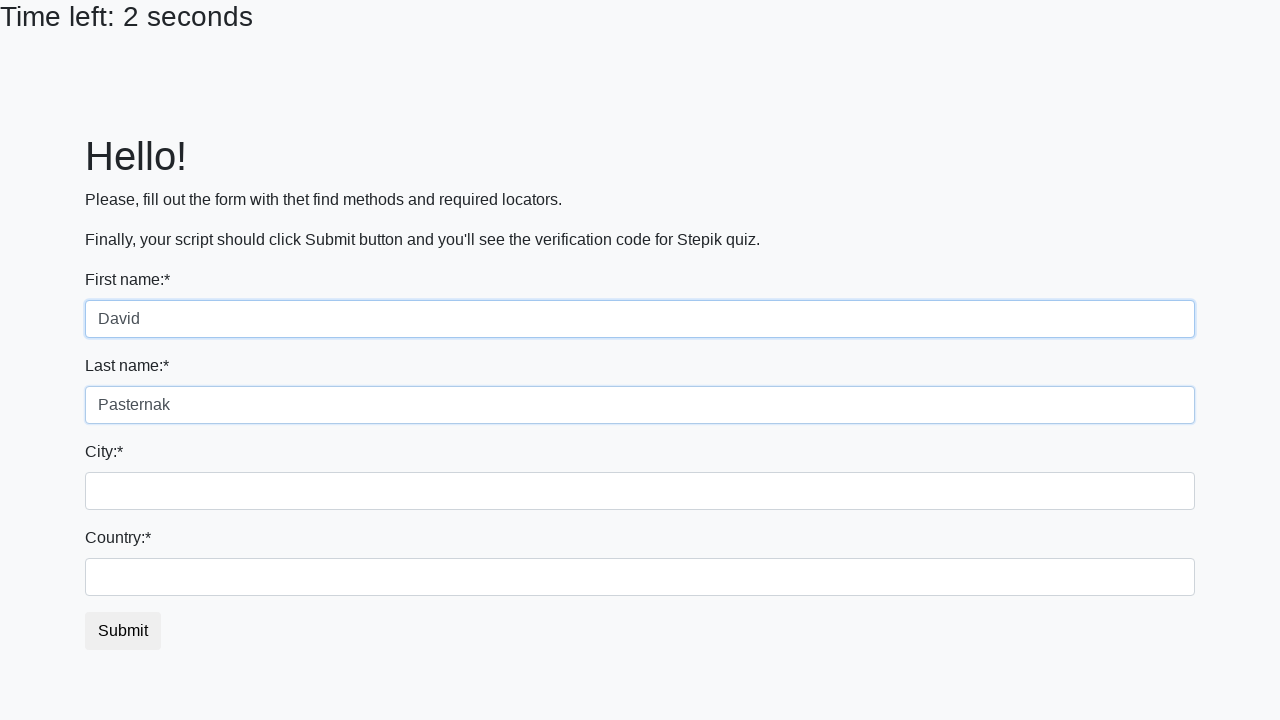

Filled city field with 'Saint-P' on .form-control.city
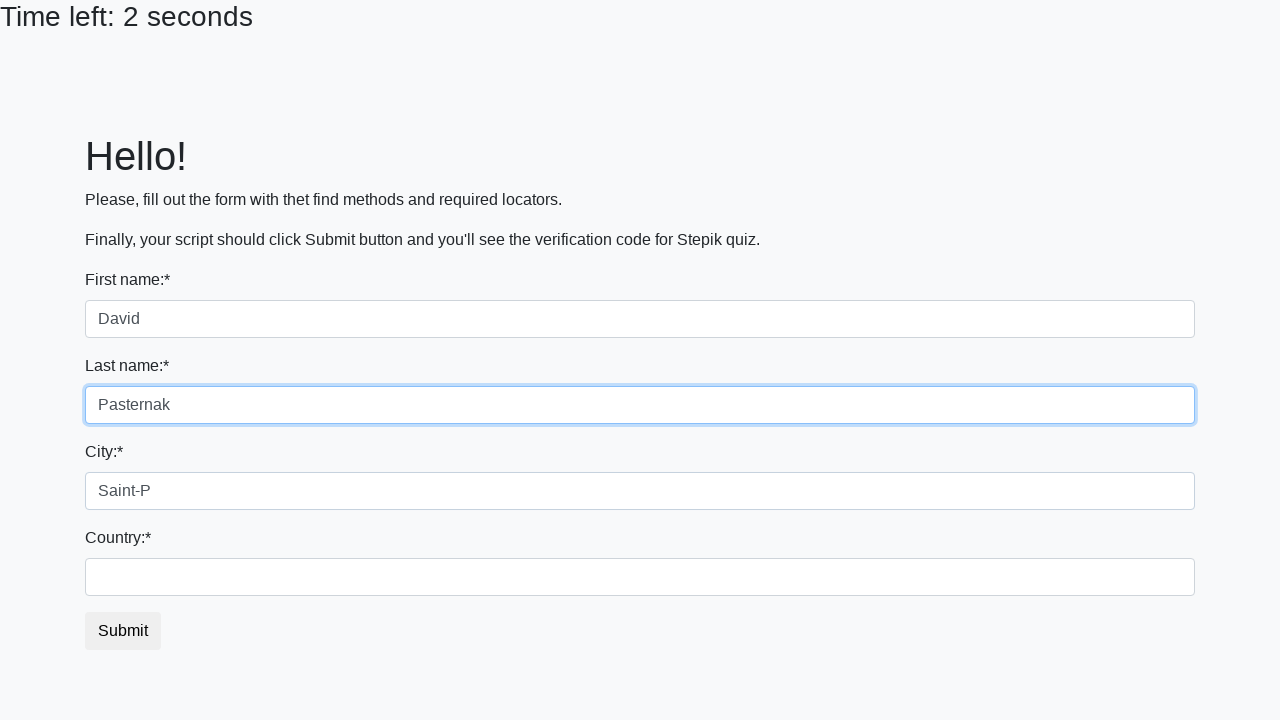

Filled country field with 'Russia' on #country
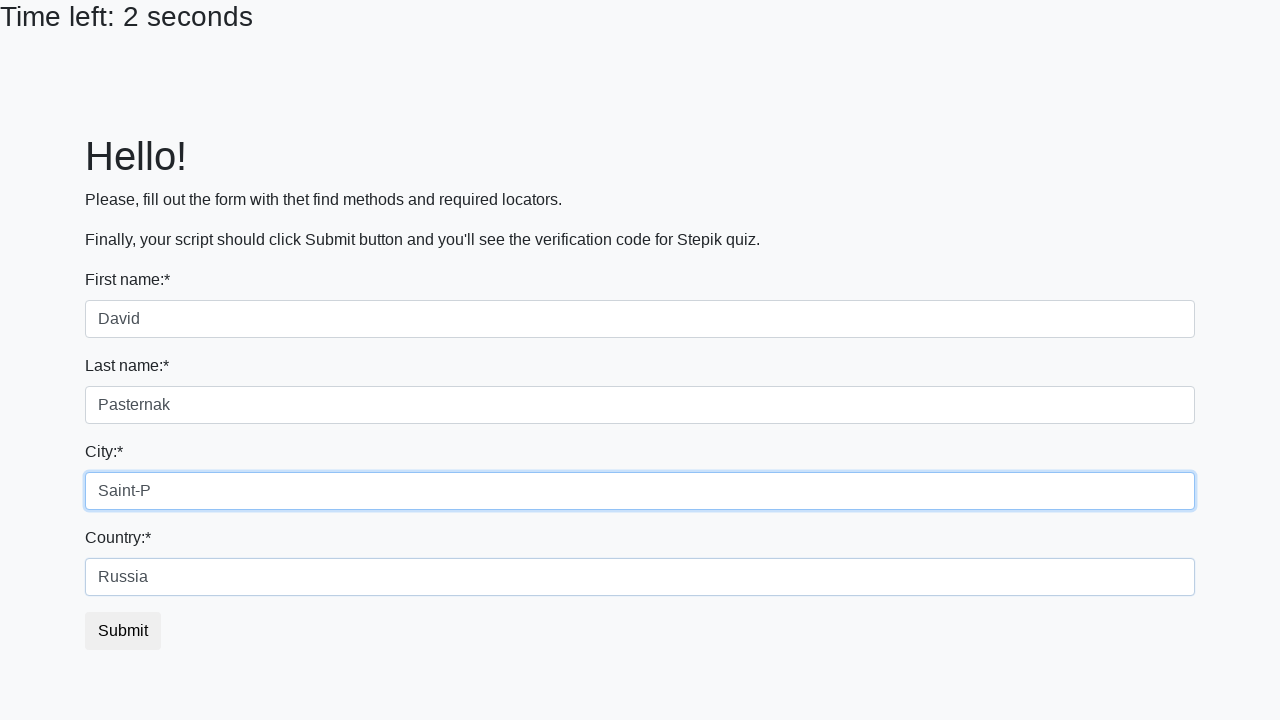

Clicked form submit button at (123, 631) on button.btn
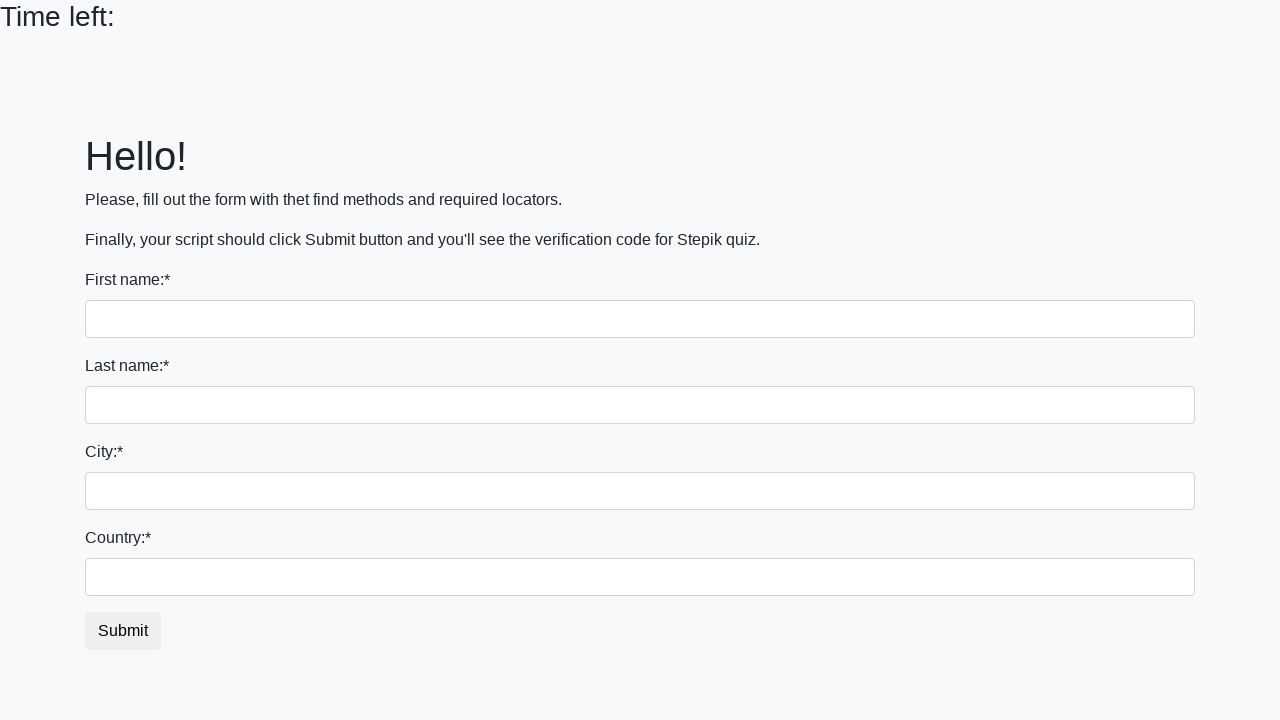

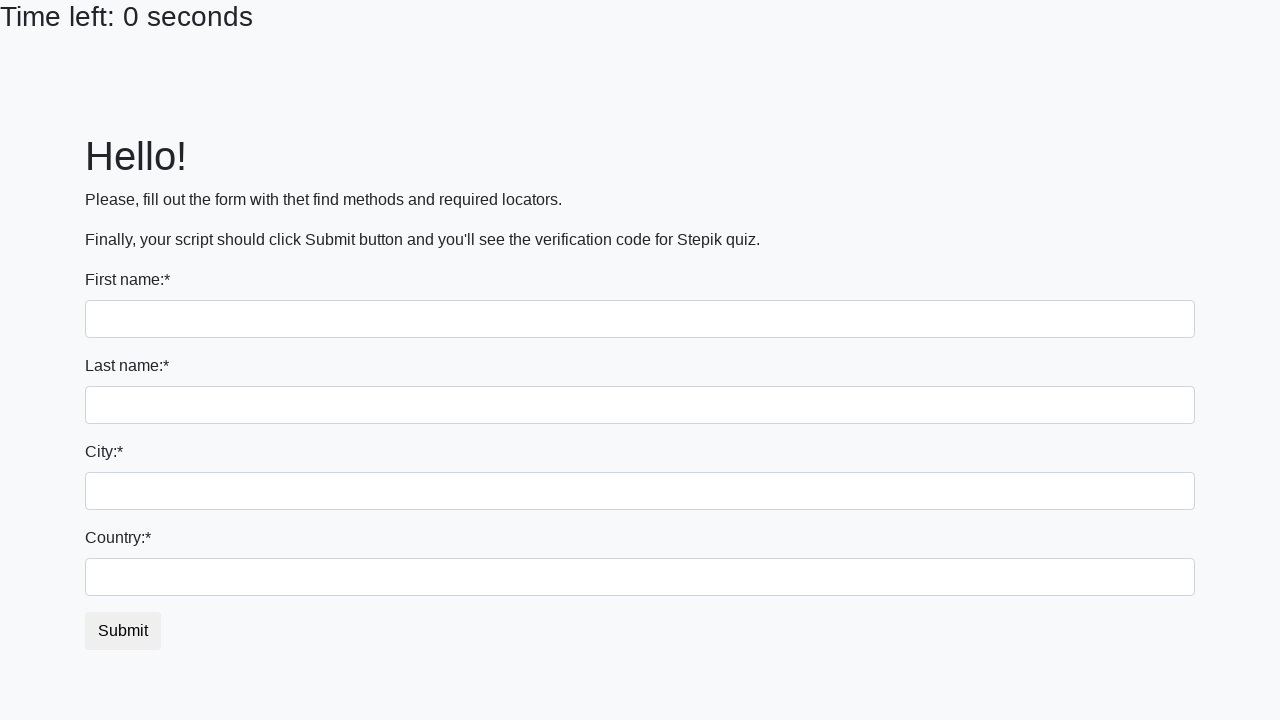